Tests drag and drop functionality by dragging an element from column A to column B

Starting URL: https://the-internet.herokuapp.com/drag_and_drop

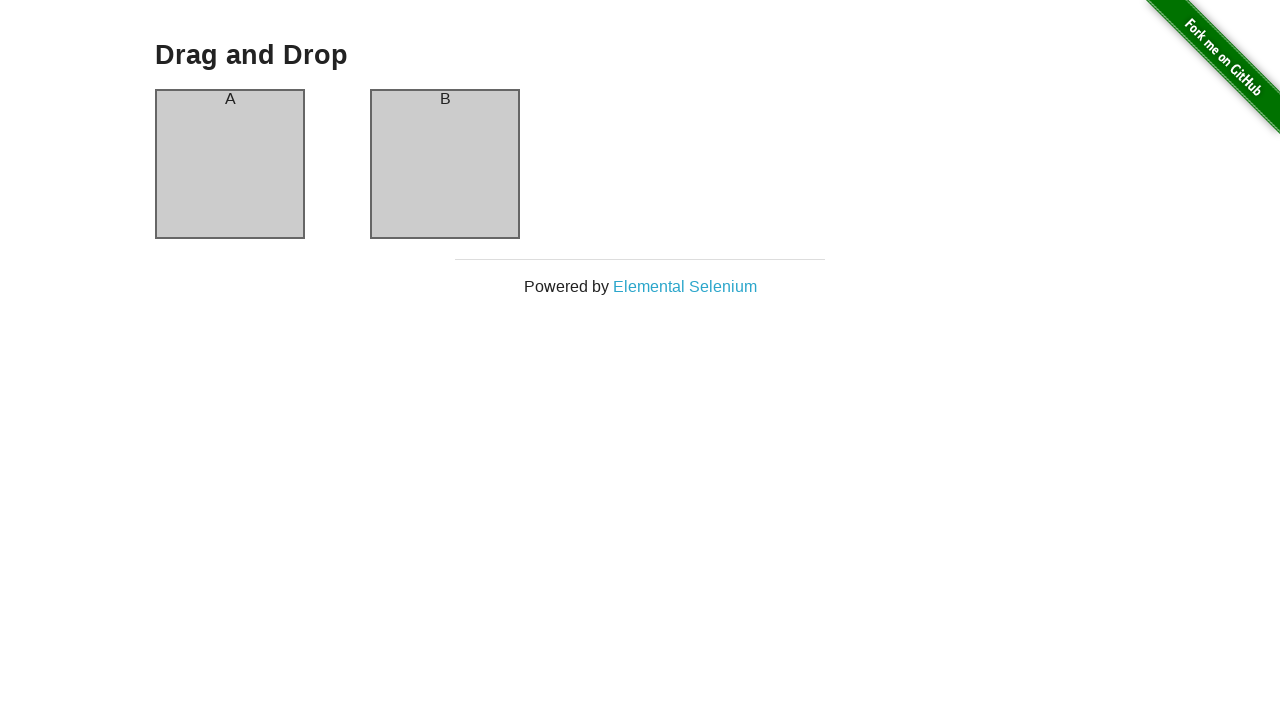

Column A loaded and visible
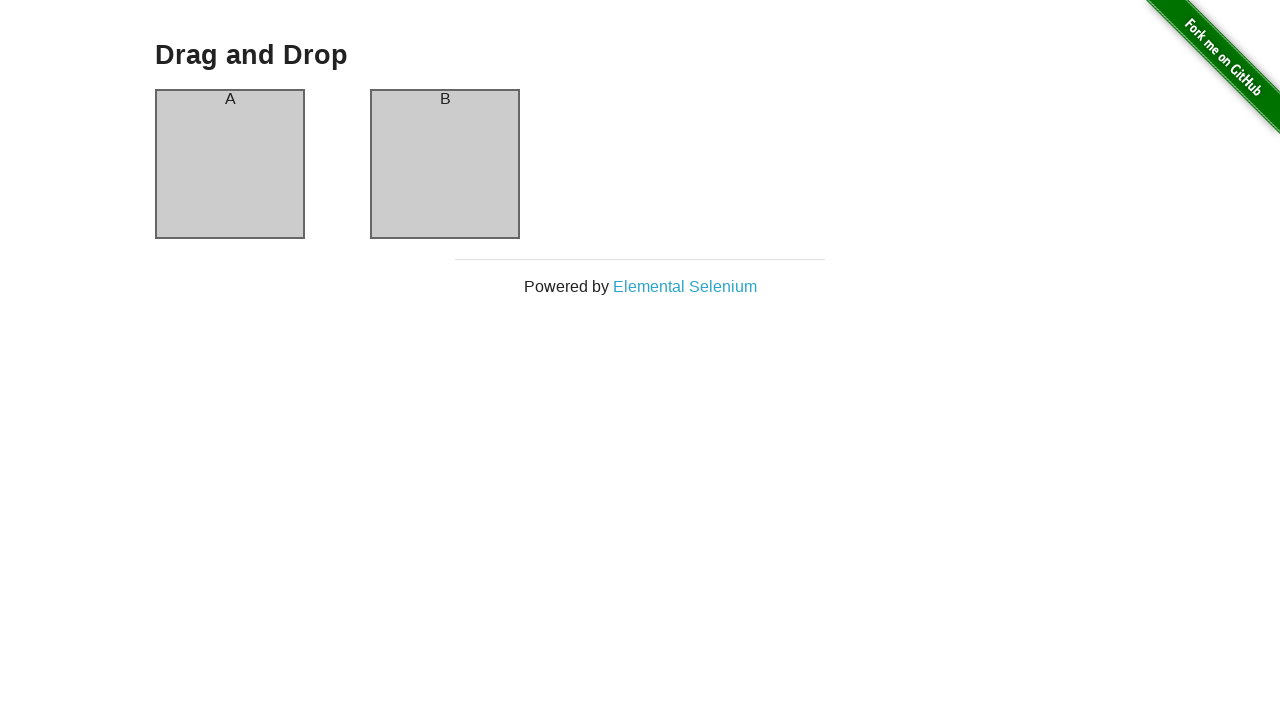

Column B loaded and visible
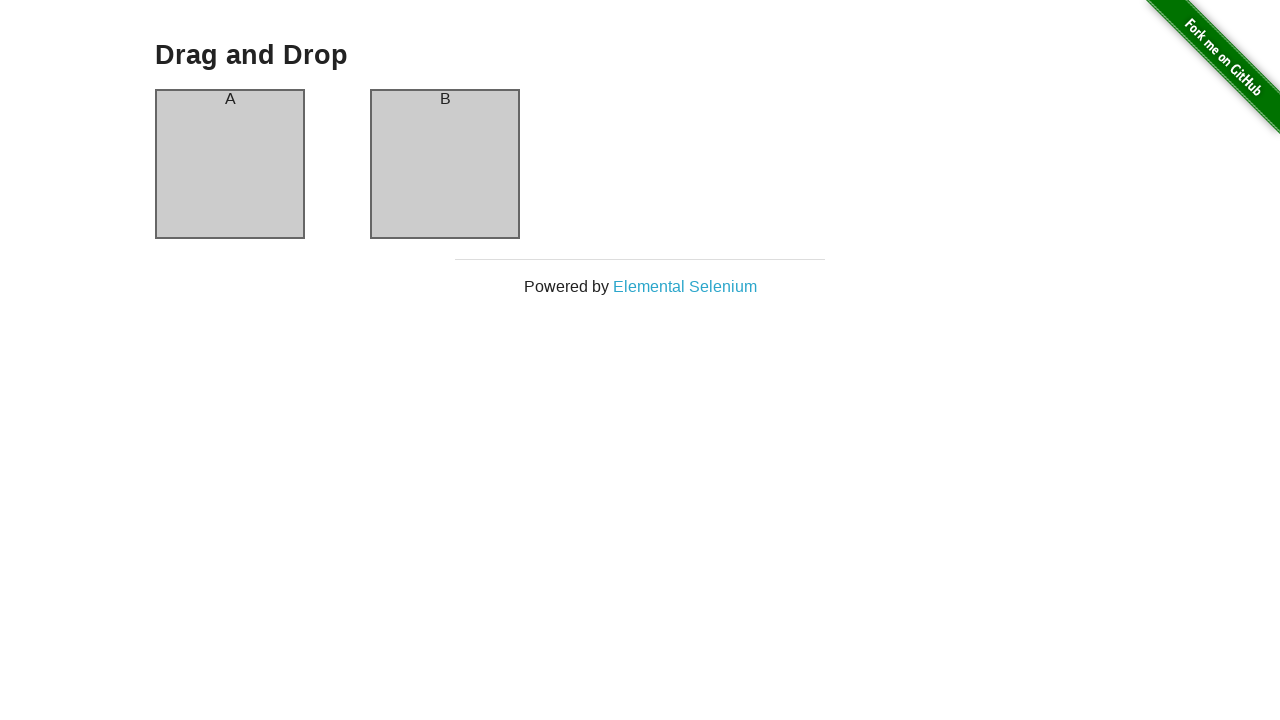

Located source element (column A)
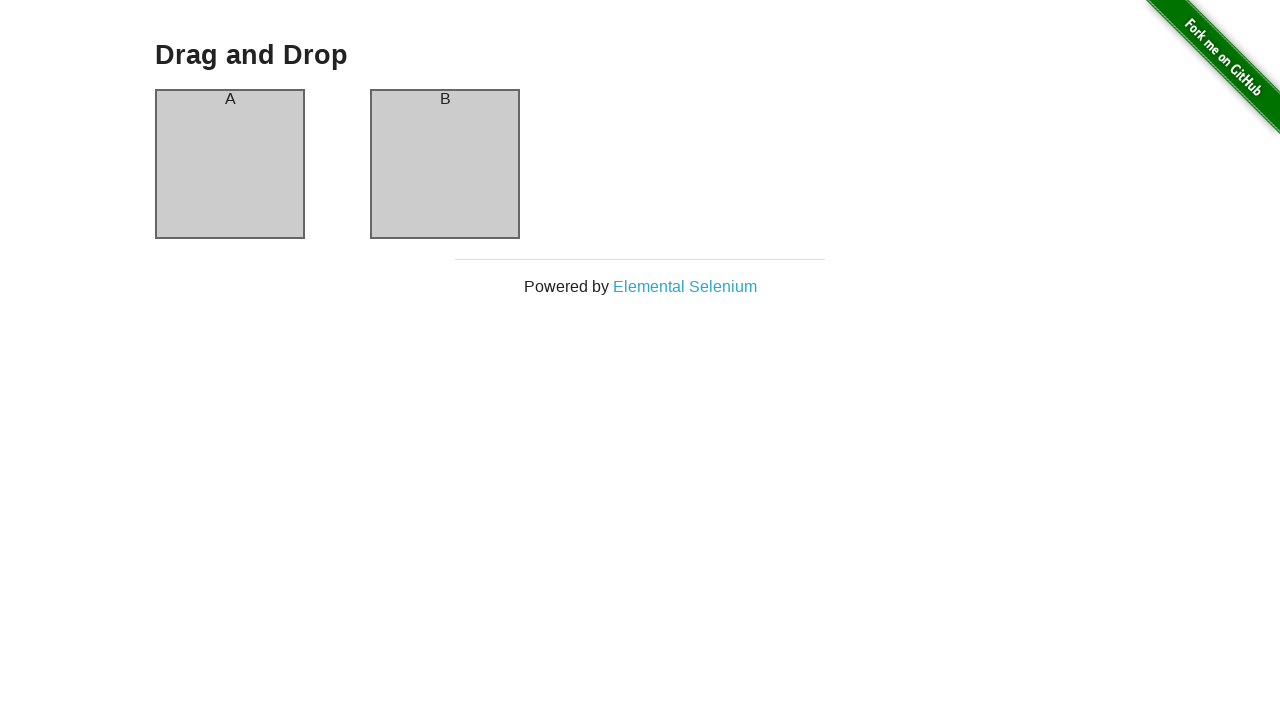

Located target element (column B)
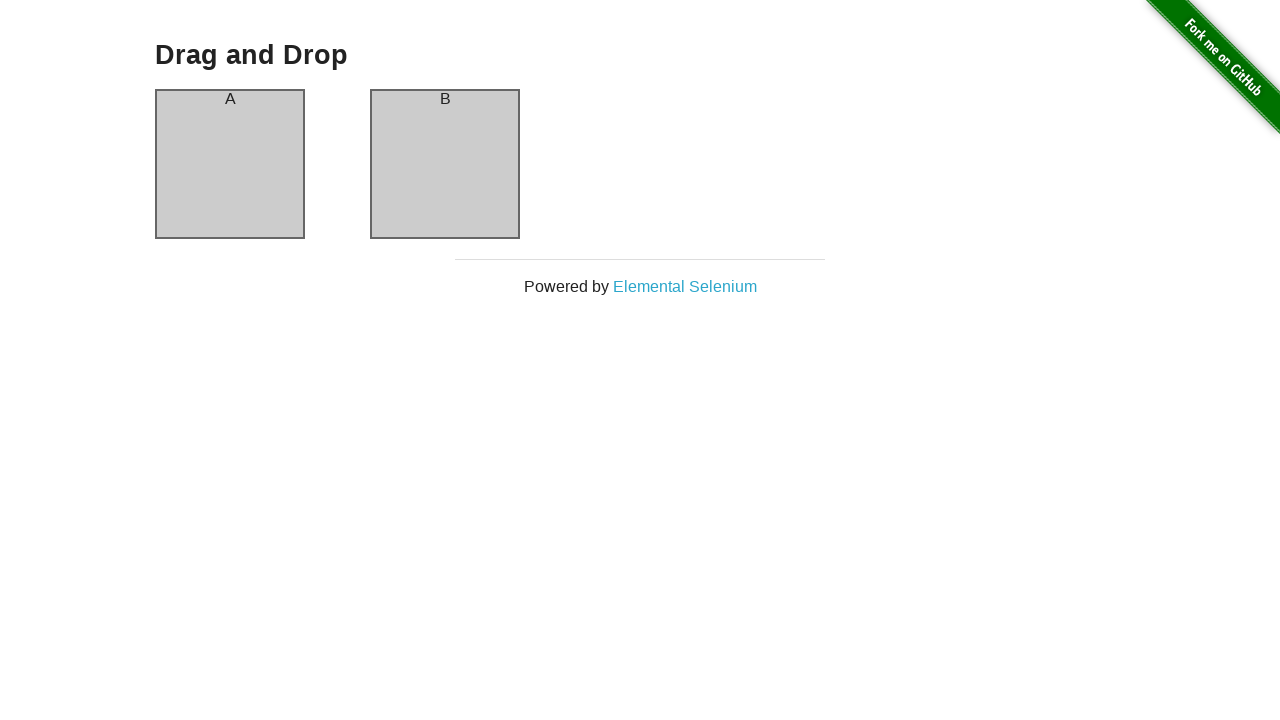

Dragged element from column A to column B at (445, 164)
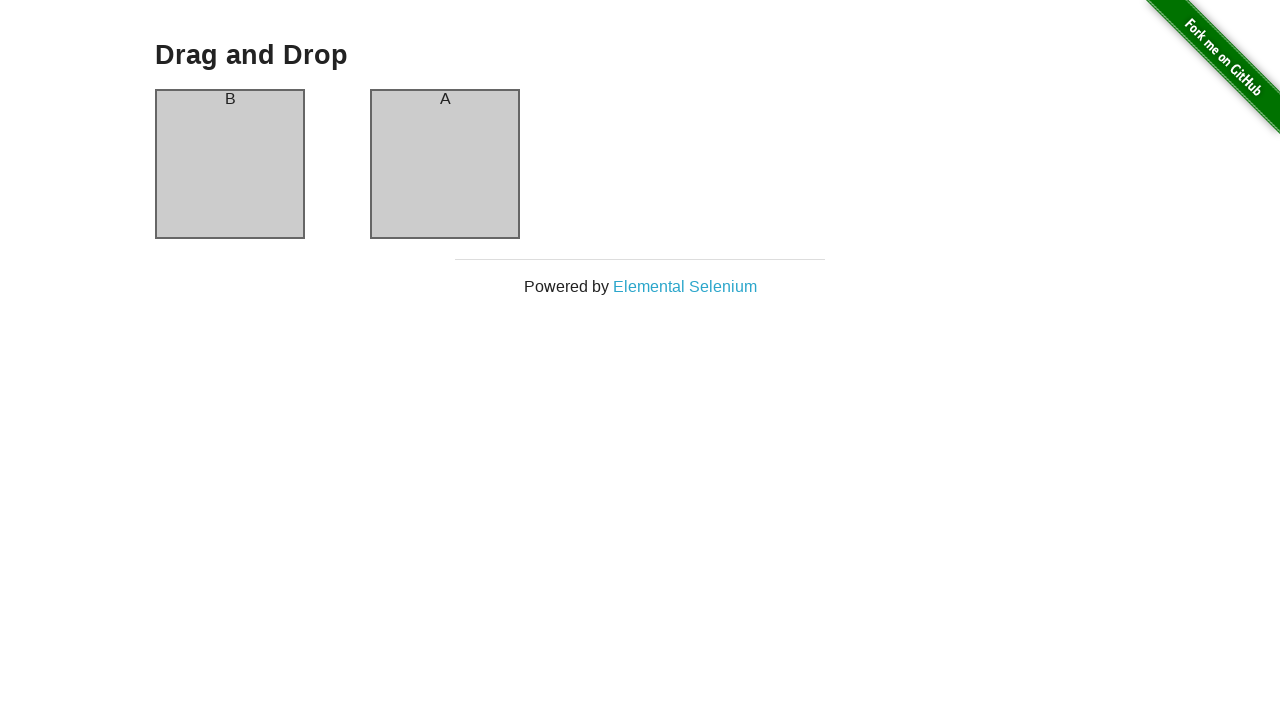

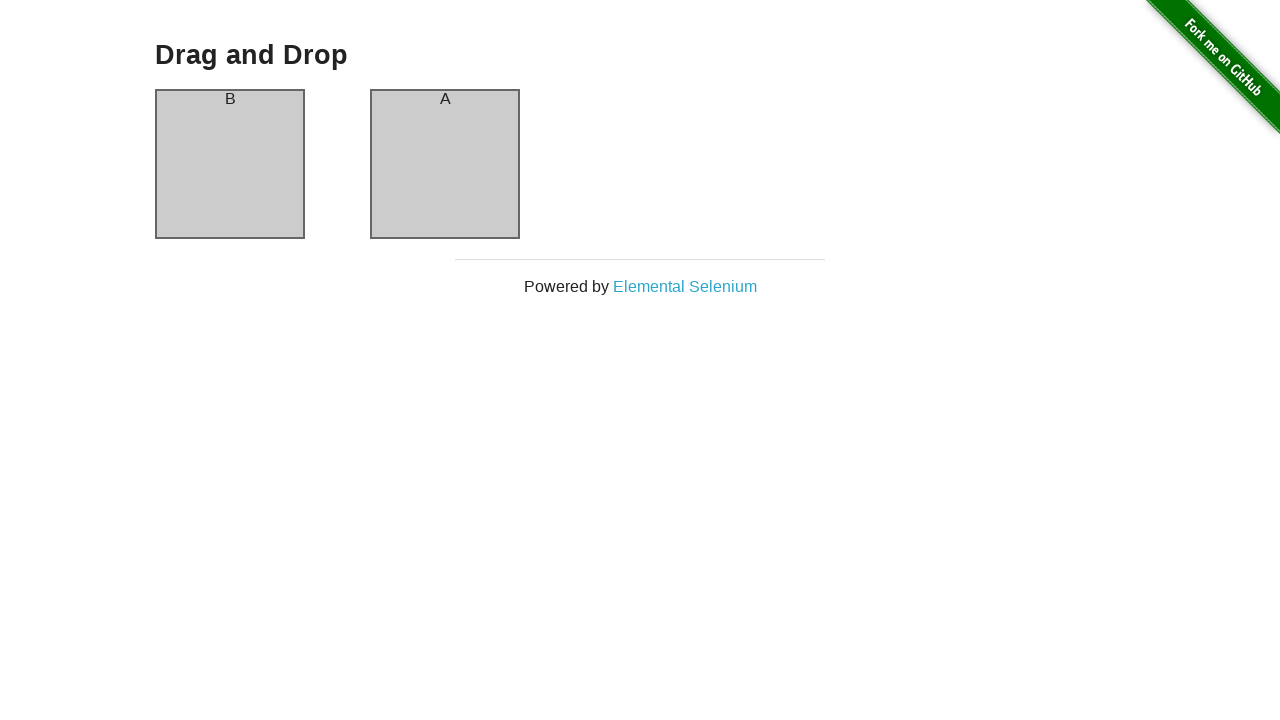